Clicks a button on the complicated page using XPATH selector to locate the element

Starting URL: https://ultimateqa.com/complicated-page/

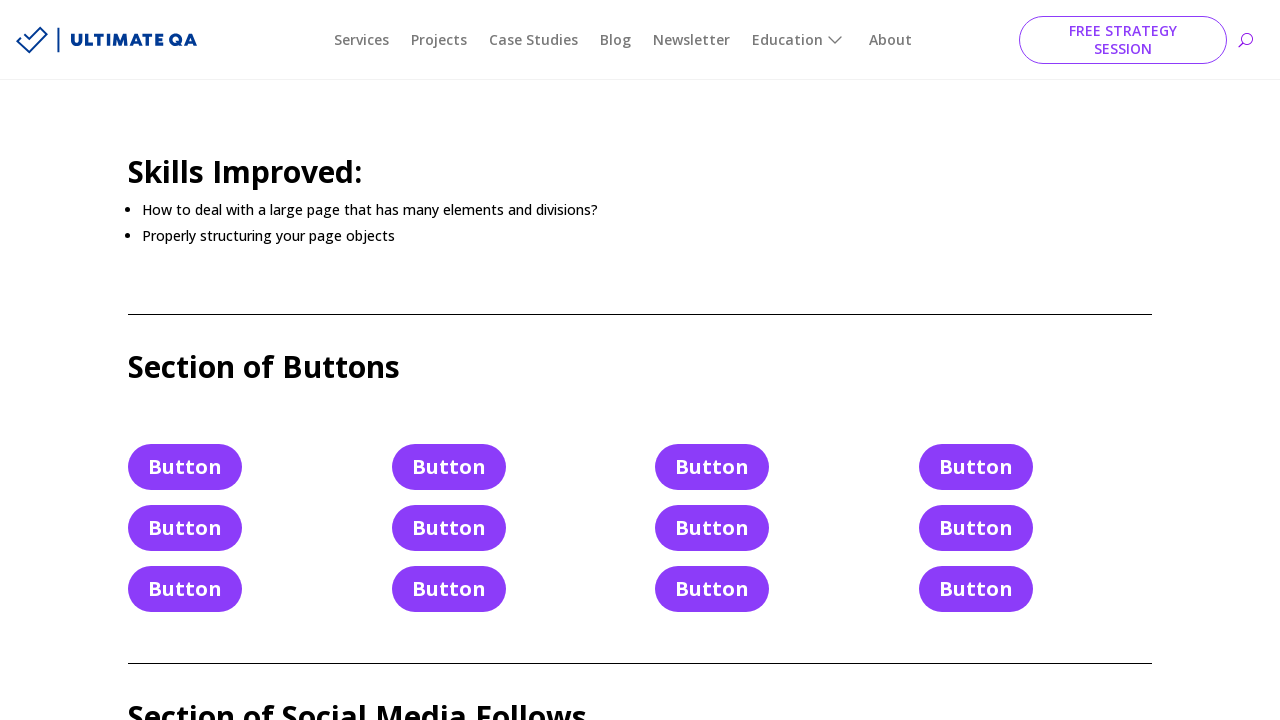

Navigated to complicated page
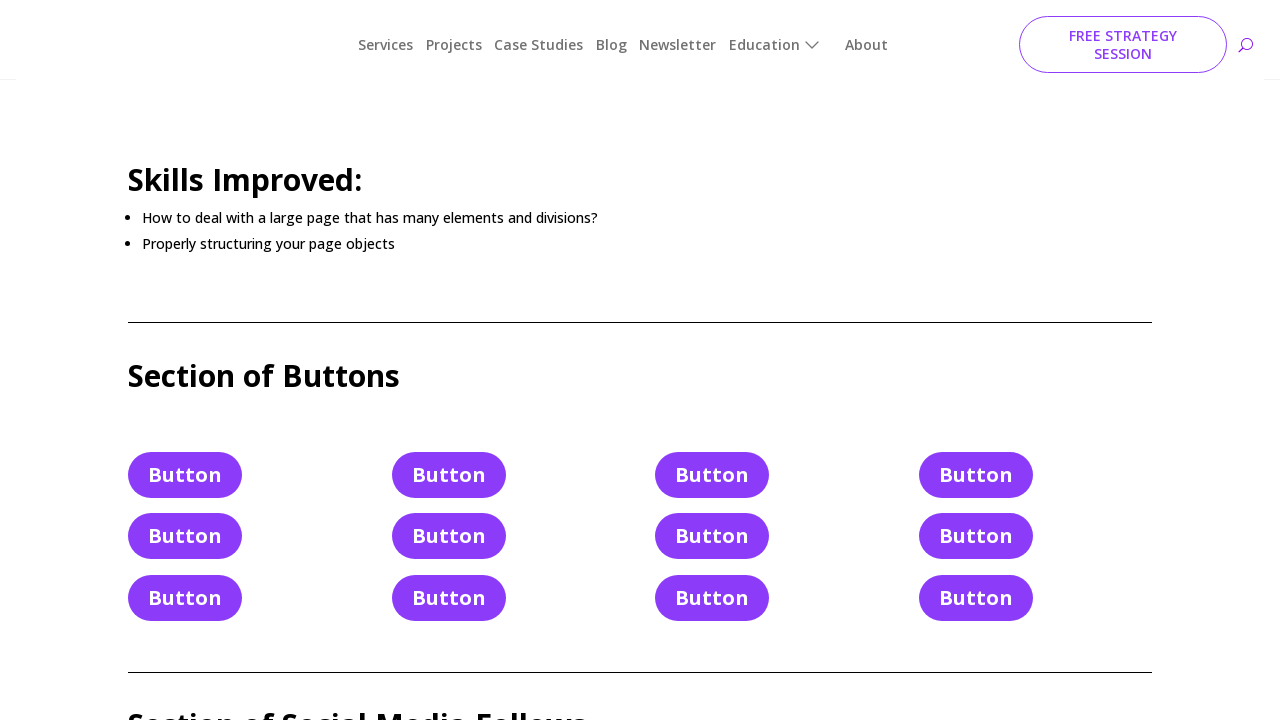

Clicked button using XPATH selector at (449, 528) on xpath=//a[@class="et_pb_button et_pb_button_4 et_pb_bg_layout_light"]
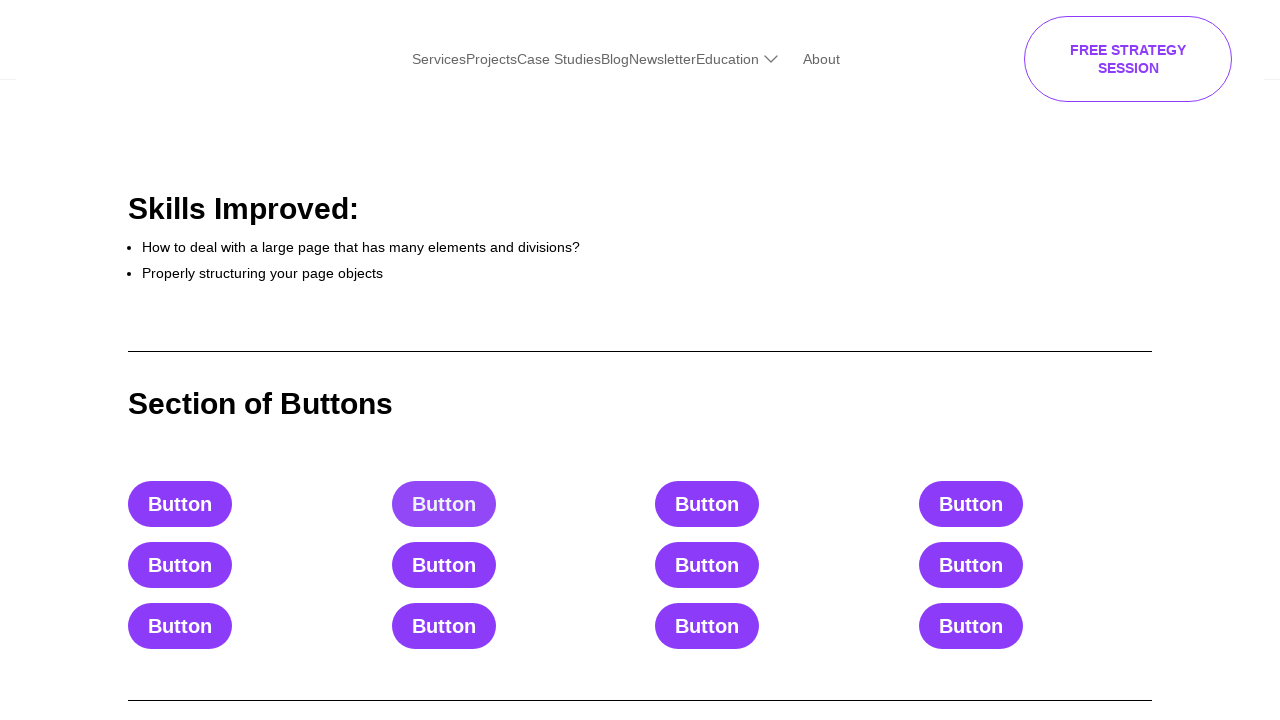

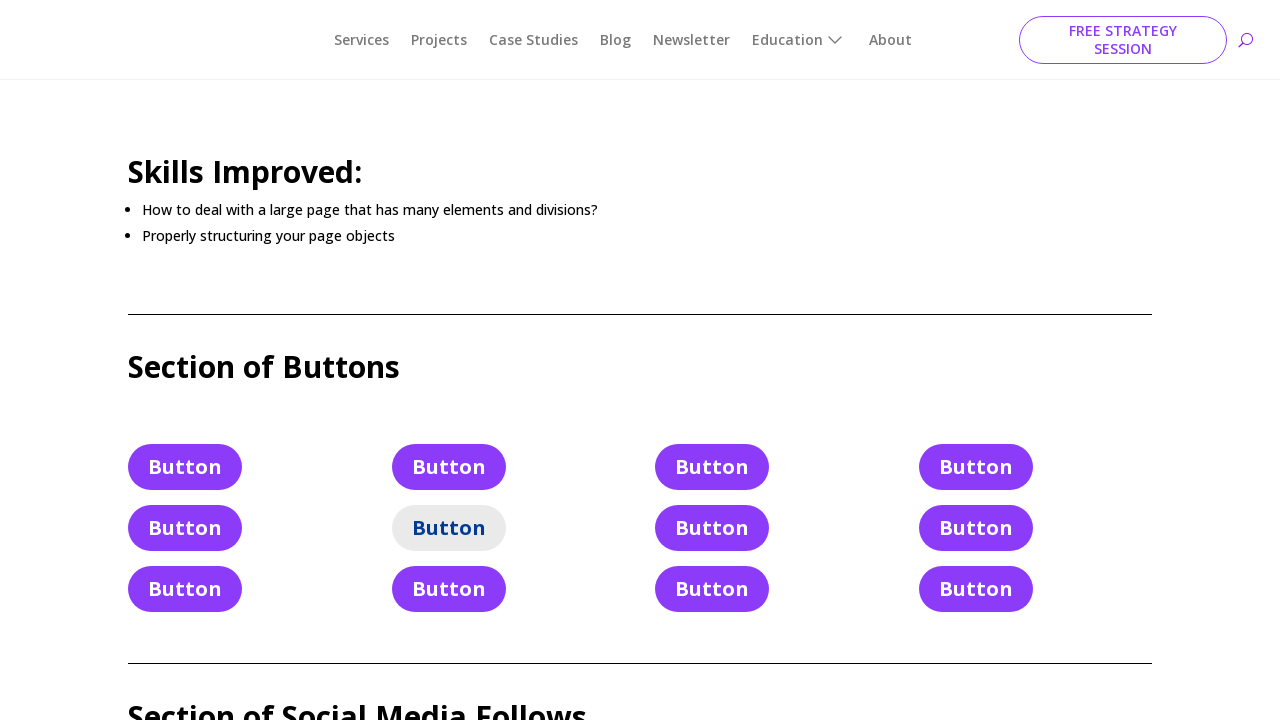